Tests navigation through Jenkins documentation by clicking Documentation, Installing Jenkins, and Windows links

Starting URL: https://www.jenkins.io/

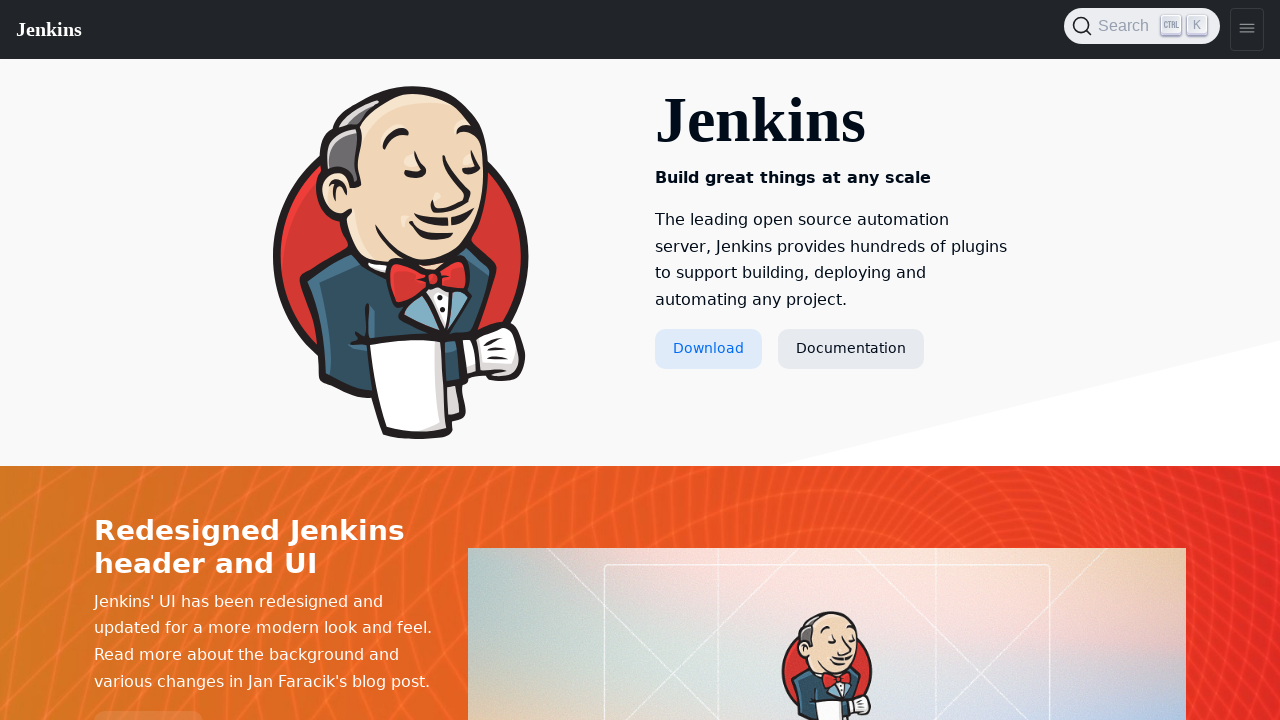

Clicked Documentation link at (851, 349) on text=Documentation
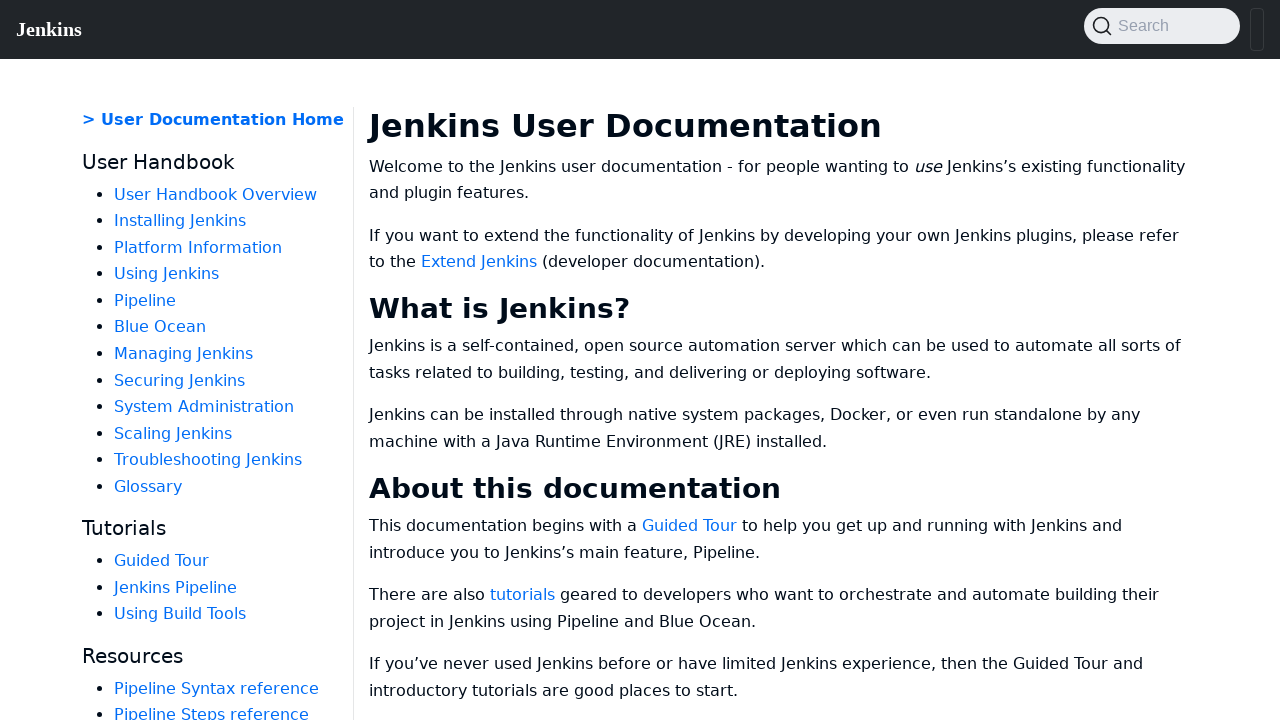

Clicked Installing Jenkins link at (180, 221) on text=Installing Jenkins
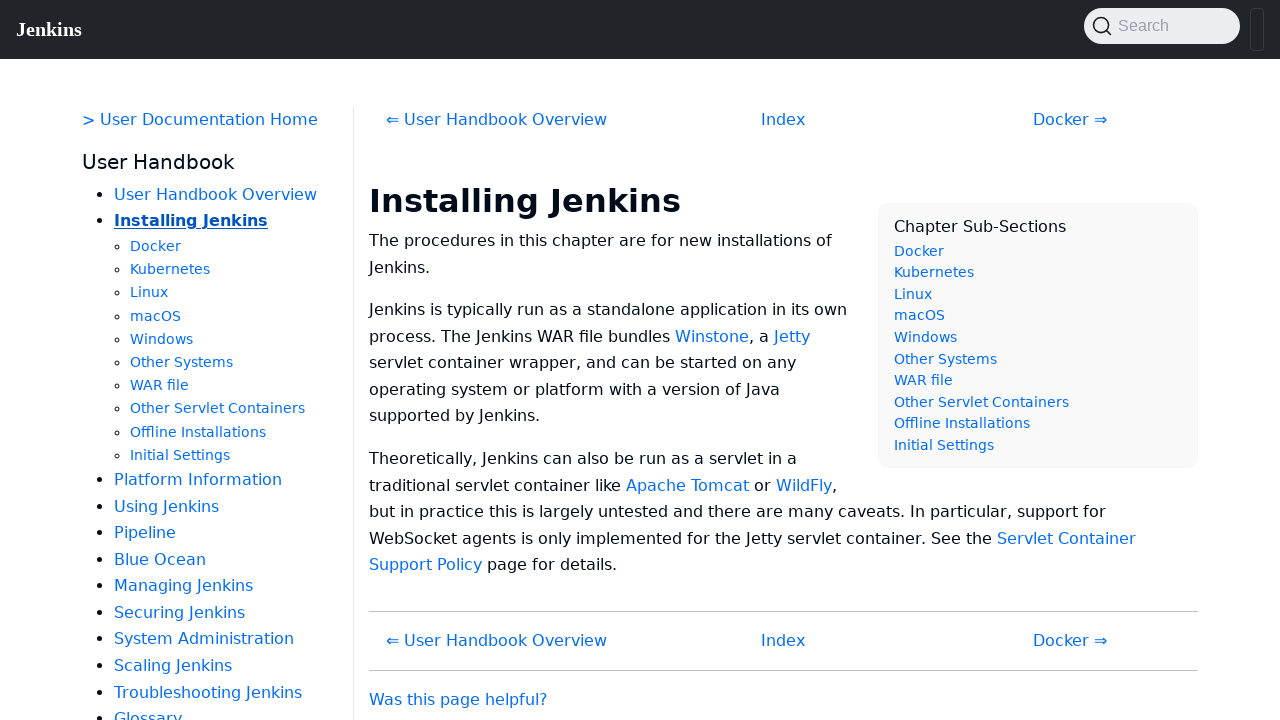

Clicked Windows link at (162, 339) on text=Windows
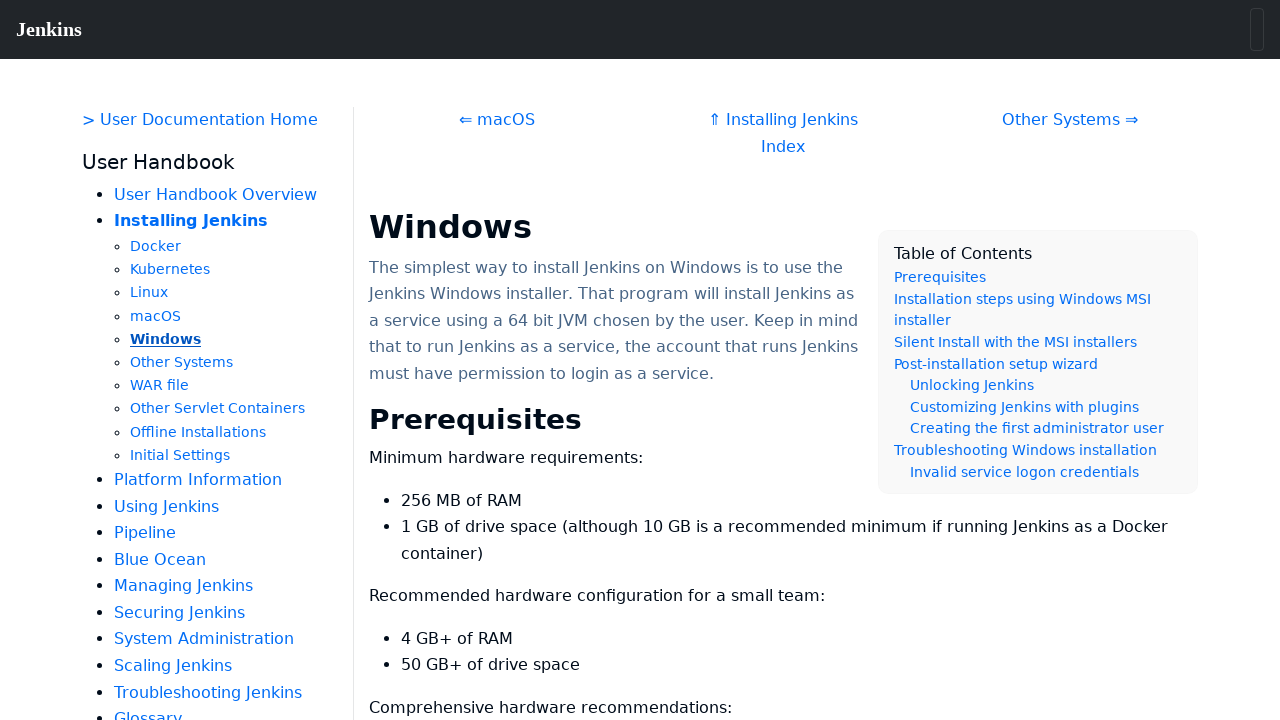

Windows installation content loaded
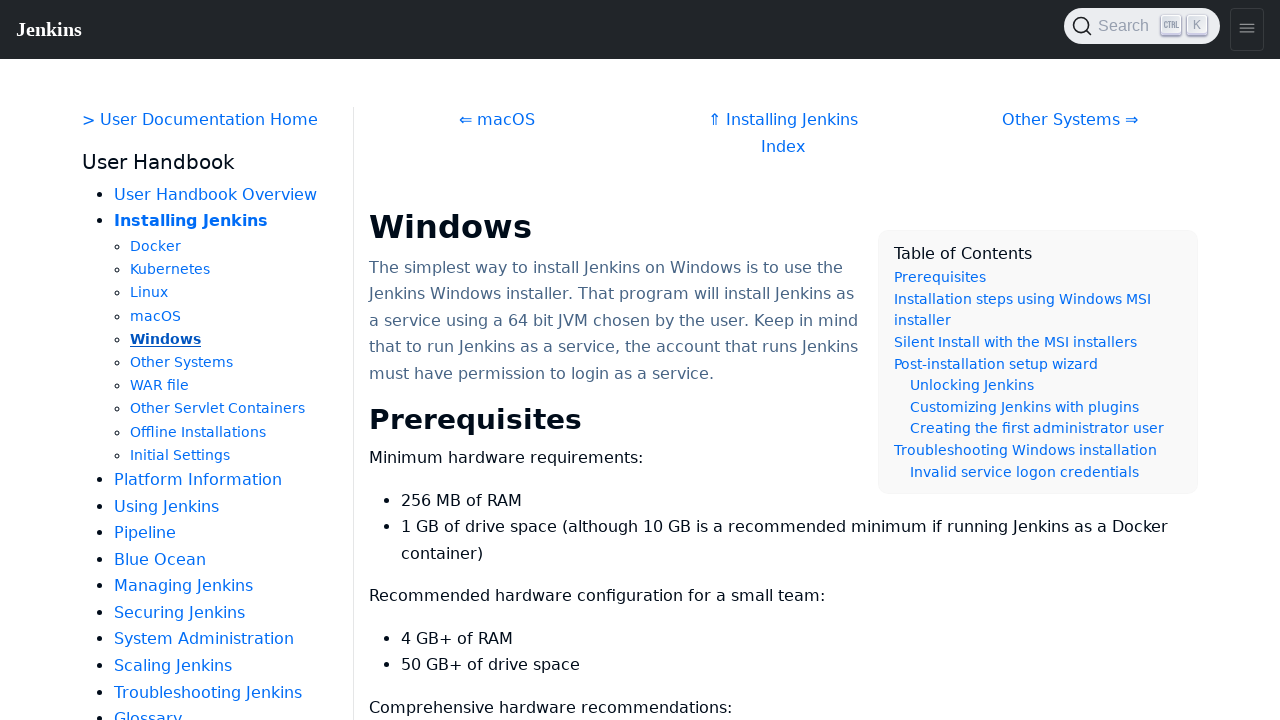

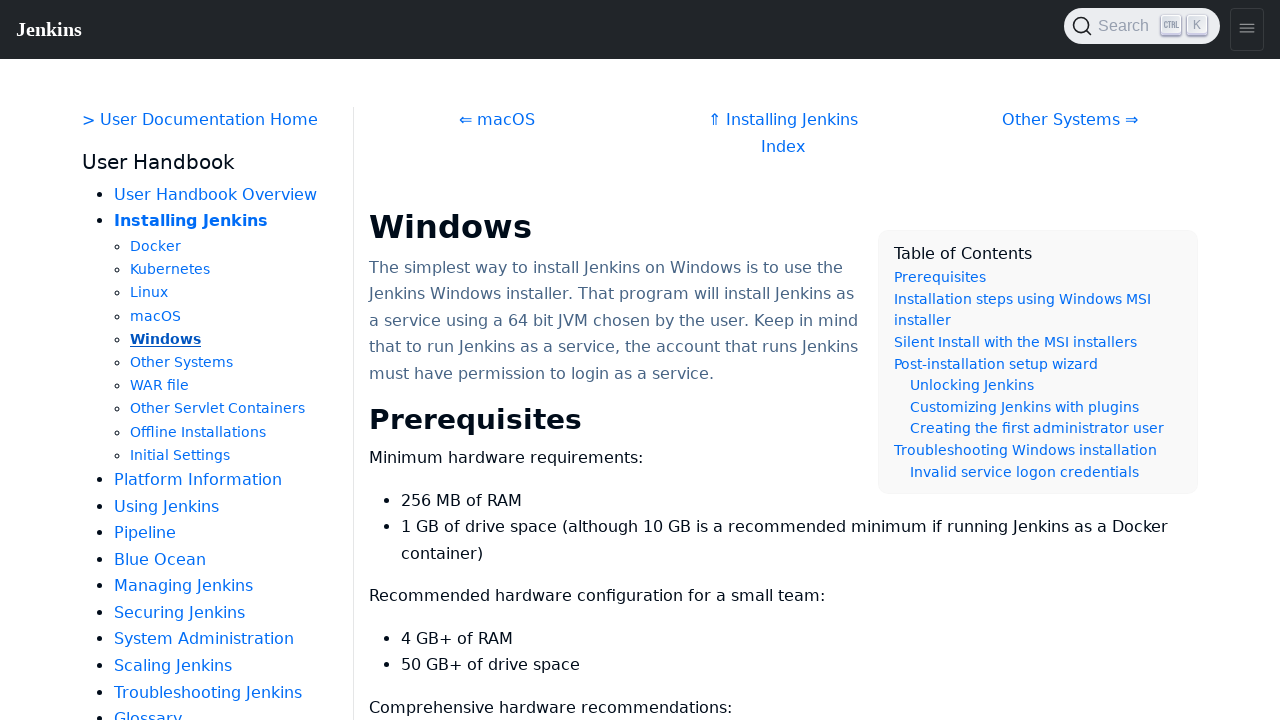